Tests simple dropdown functionality by navigating to the dropdown page and selecting option 2 from a dropdown

Starting URL: https://practice.cydeo.com/

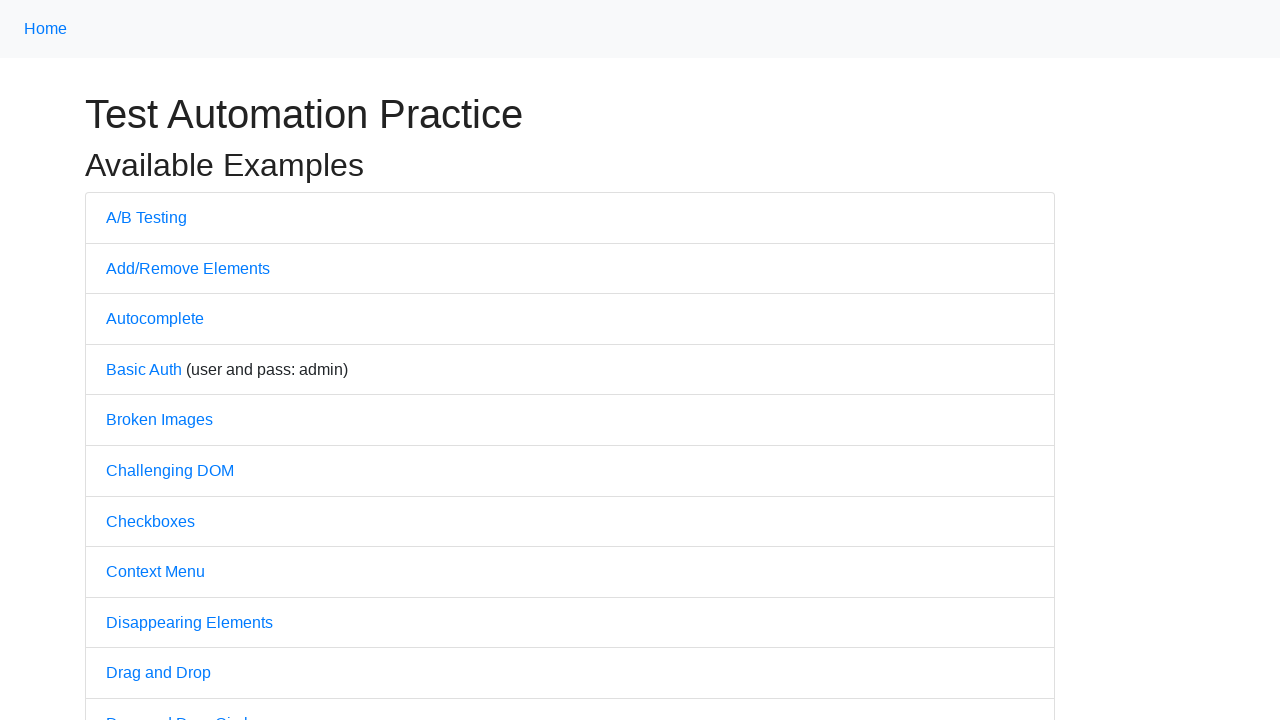

Clicked on Dropdown link to navigate to dropdown page at (143, 360) on internal:text="Dropdown"i
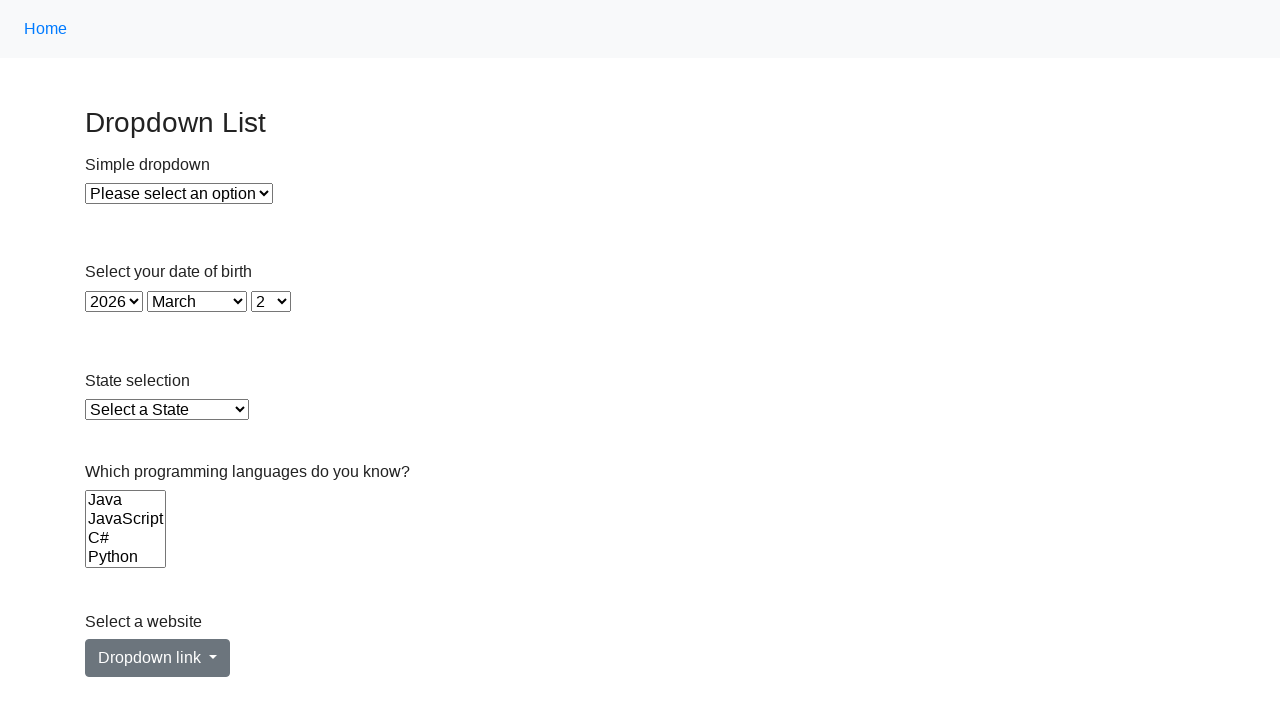

Selected option 2 from the simple dropdown on xpath=//select[@id='dropdown']
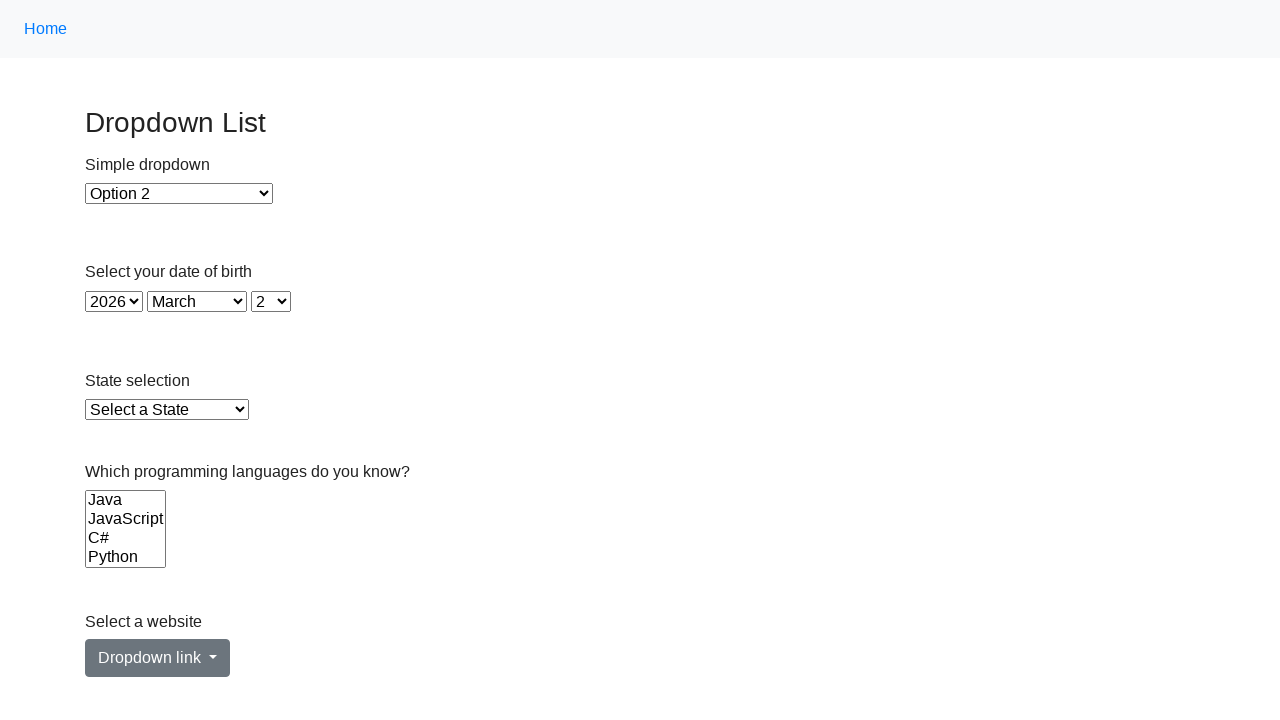

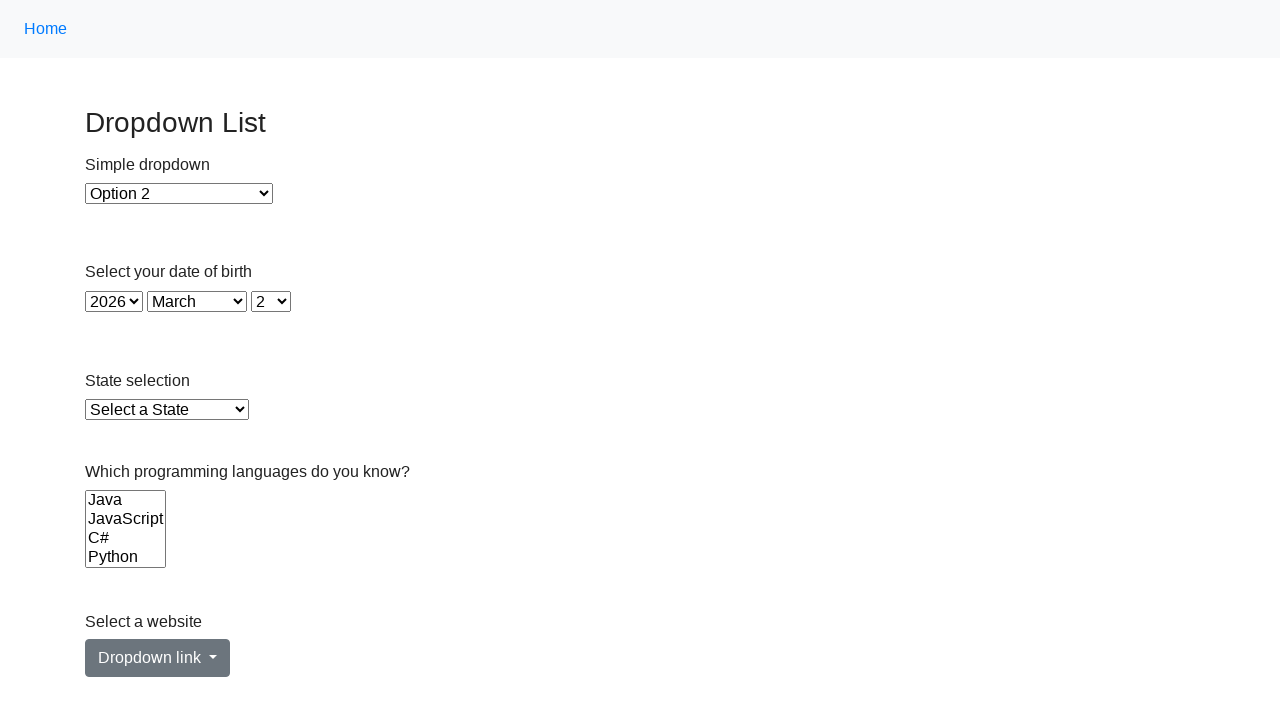